Navigates through nested dropdown menus by hovering over "Courses", then "Data Warehouse training", and finally clicking on "DataStage" training option

Starting URL: http://greenstech.in/selenium-course-content.html

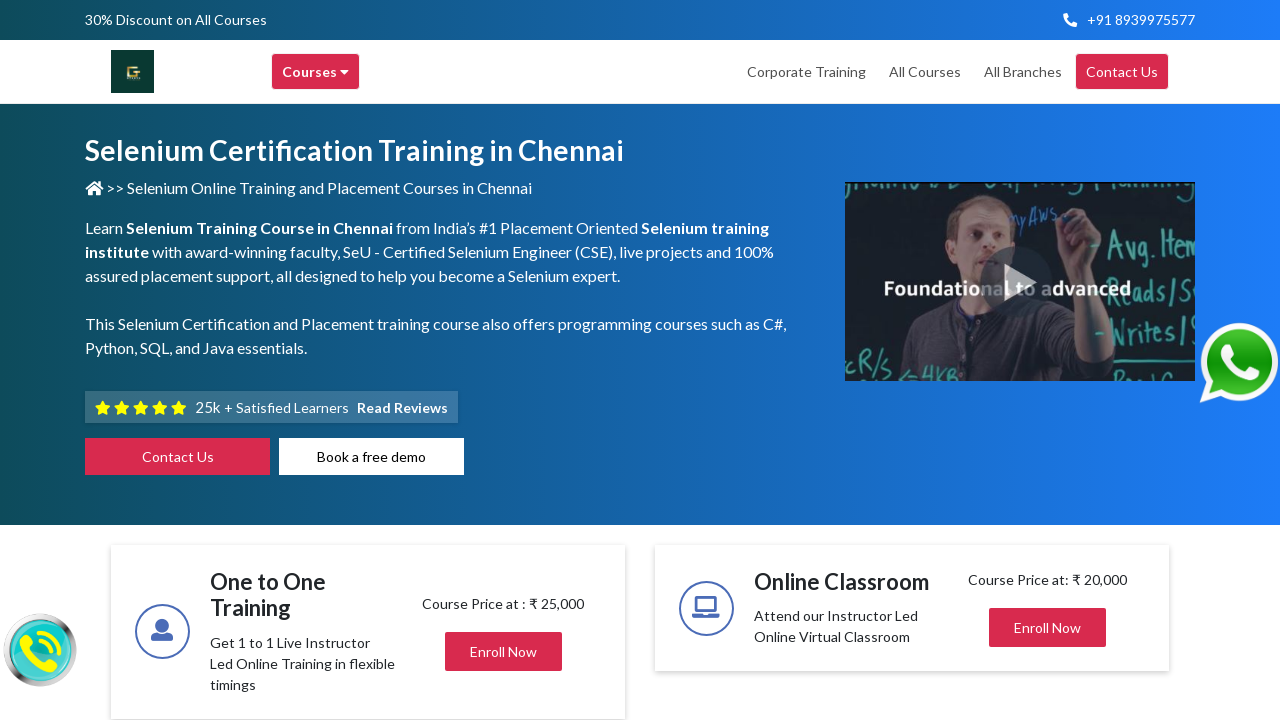

Hovered over Courses menu at (316, 72) on div.header-browse-greens
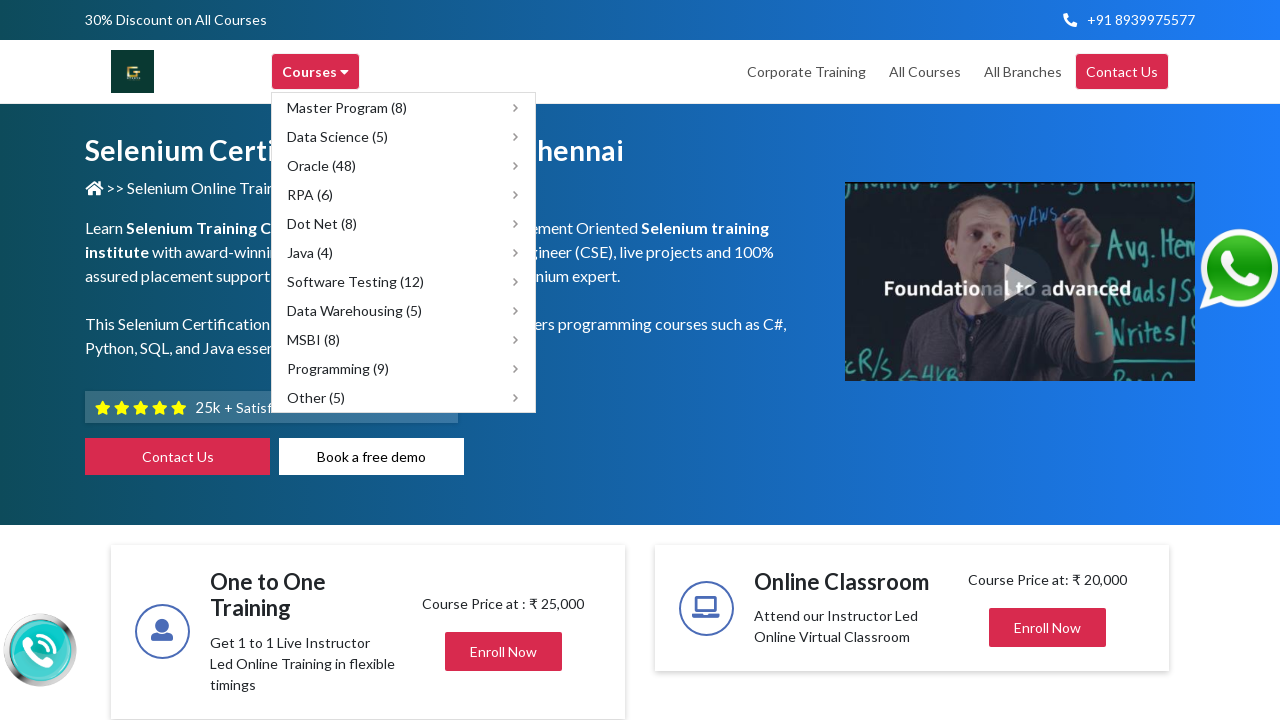

Waited for submenu to appear
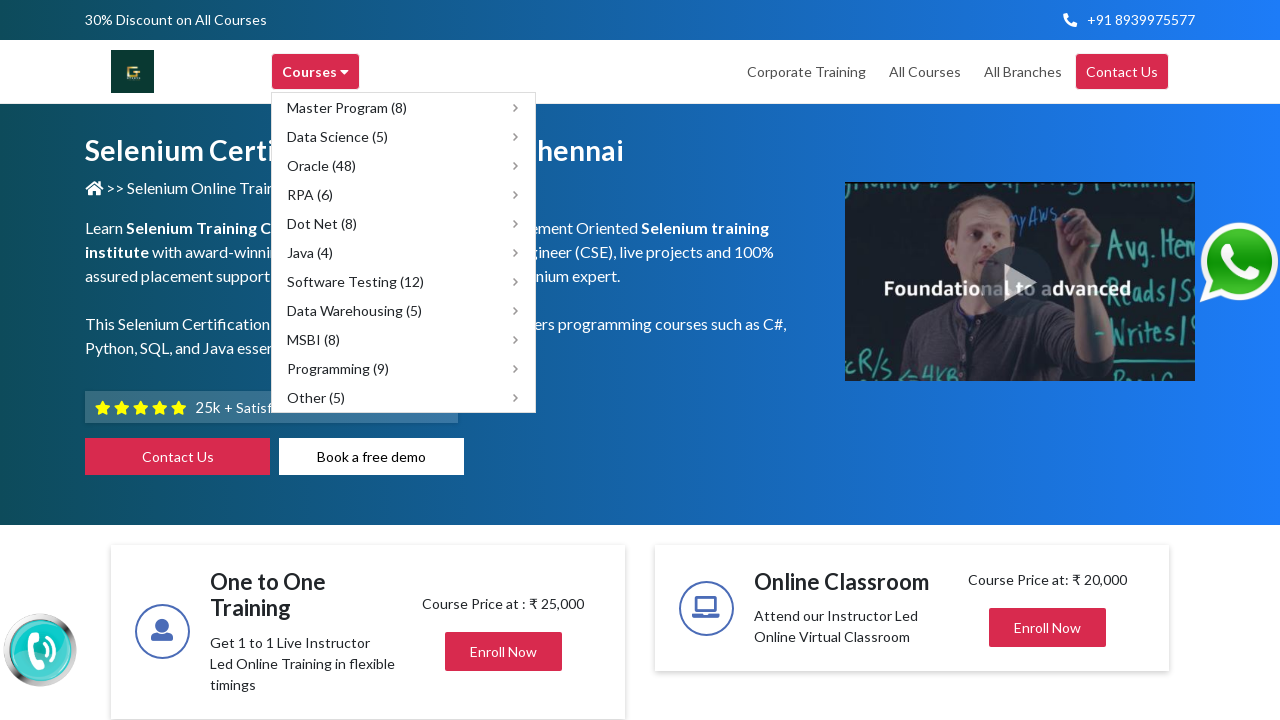

Hovered over Data Warehouse training submenu at (404, 310) on div[title='Data Warehousing courses']
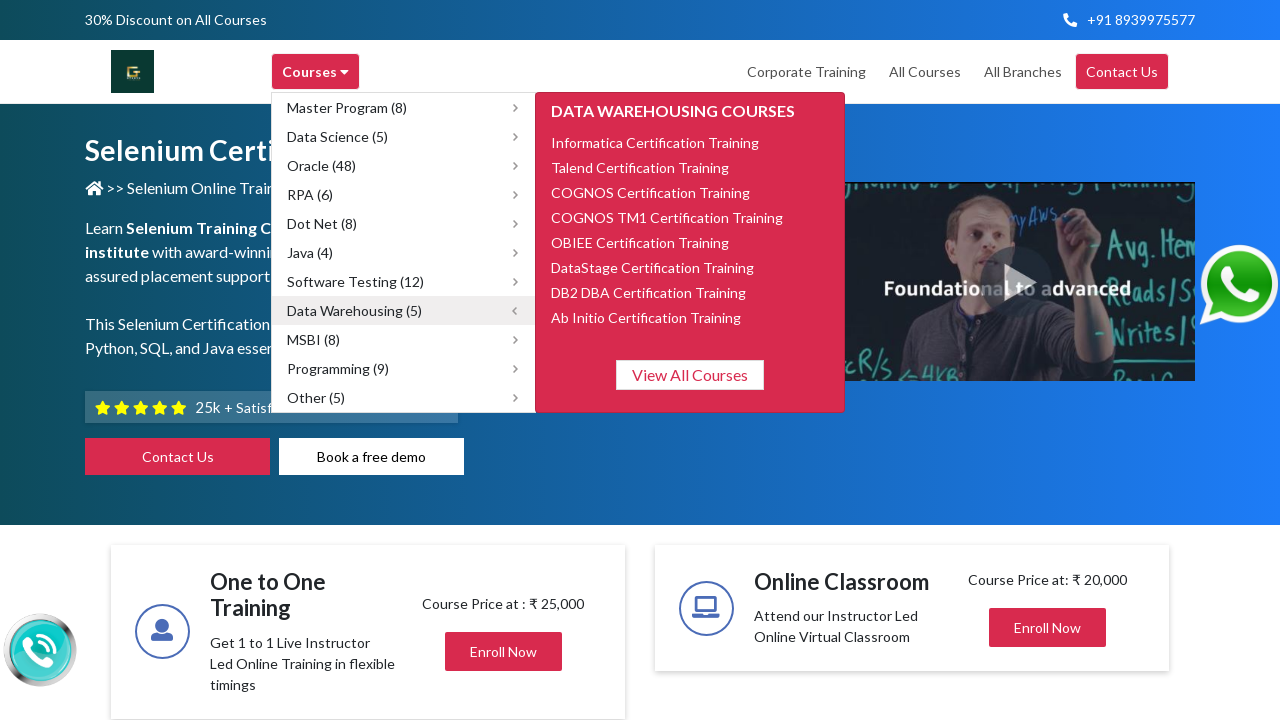

Waited for final menu to appear
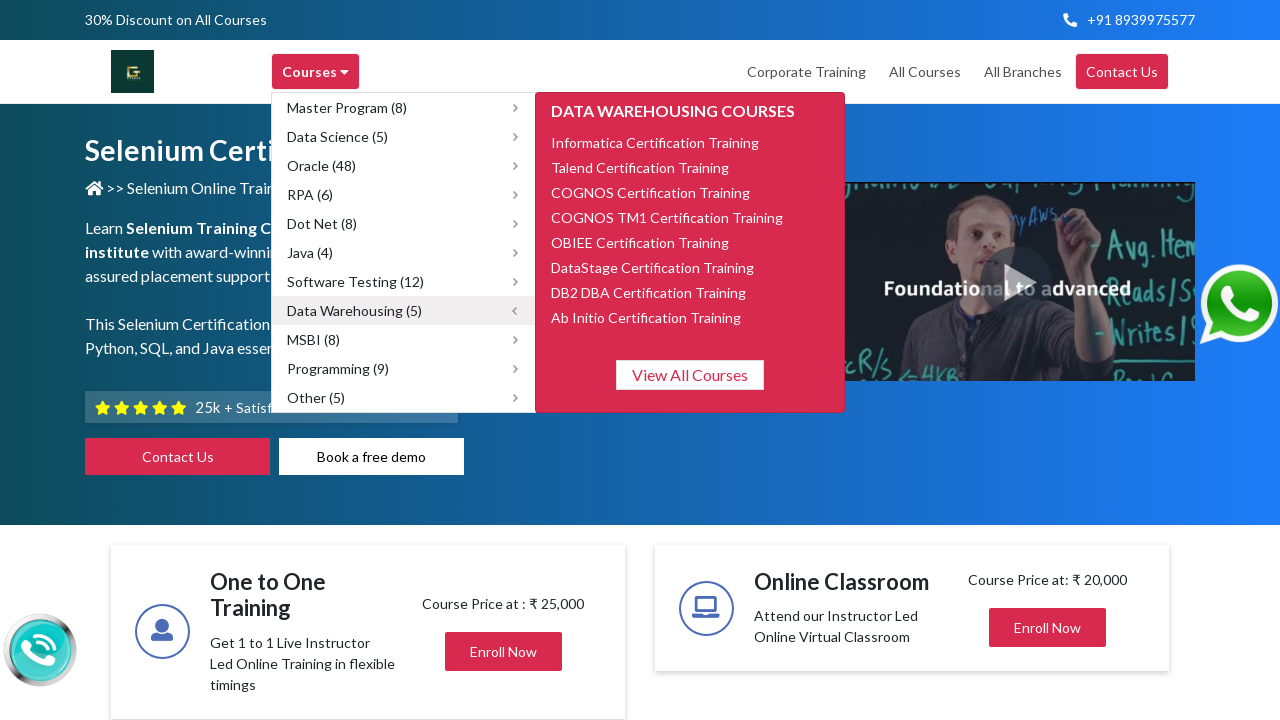

Clicked on DataStage training option at (652, 267) on xpath=//span[contains(text(),'DataStage')]
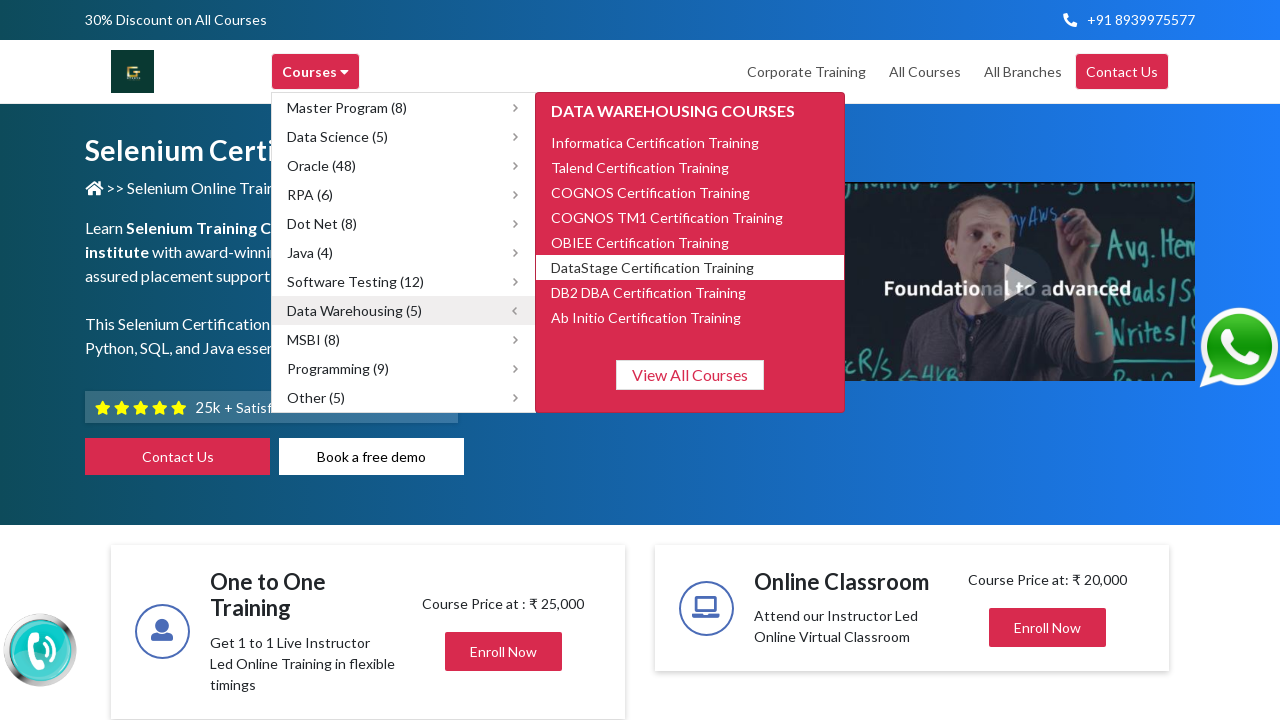

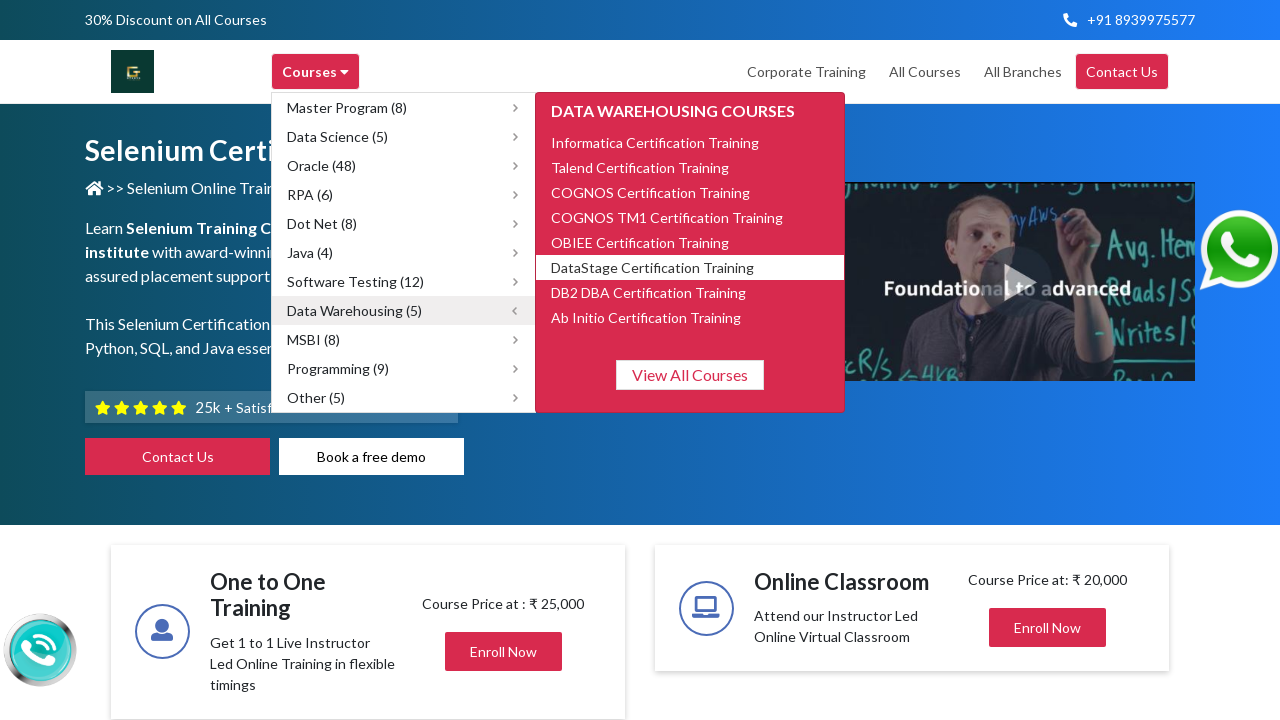